Tests dynamic controls functionality by checking if a textbox is enabled, clicking a button to enable it if disabled, and then entering text into the textbox.

Starting URL: https://training-support.net/webelements/dynamic-controls

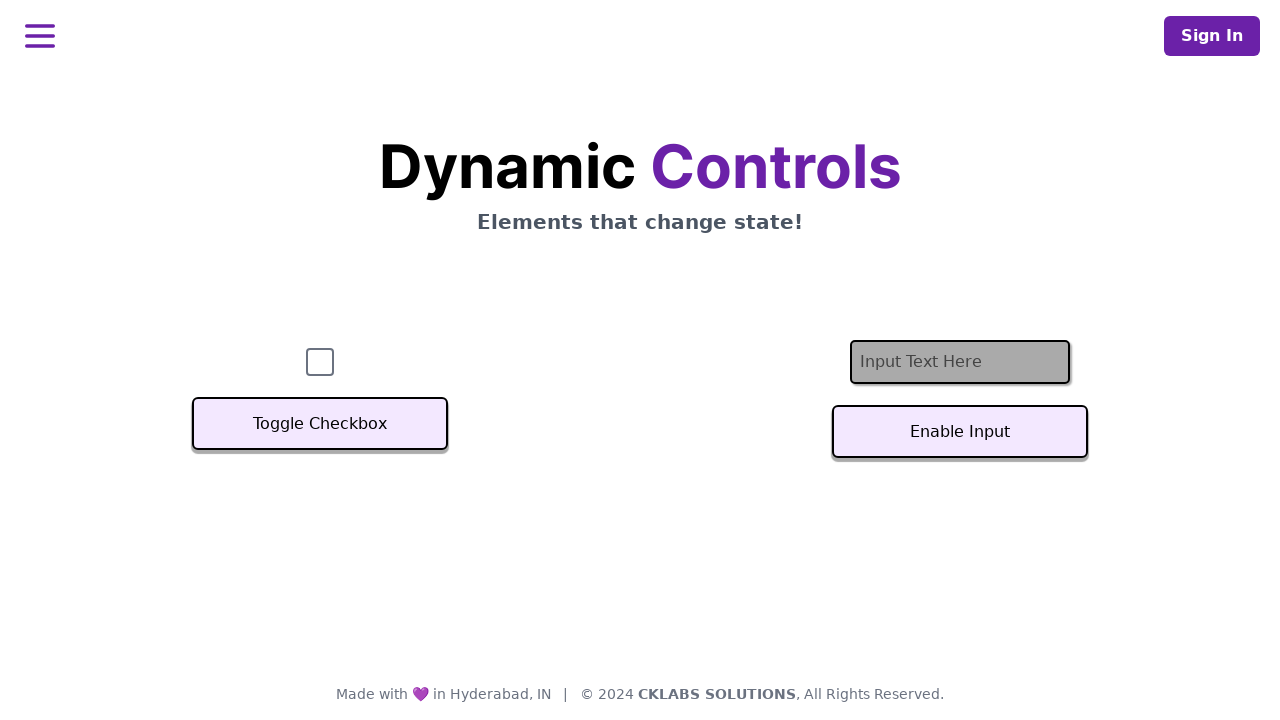

Located the textbox element
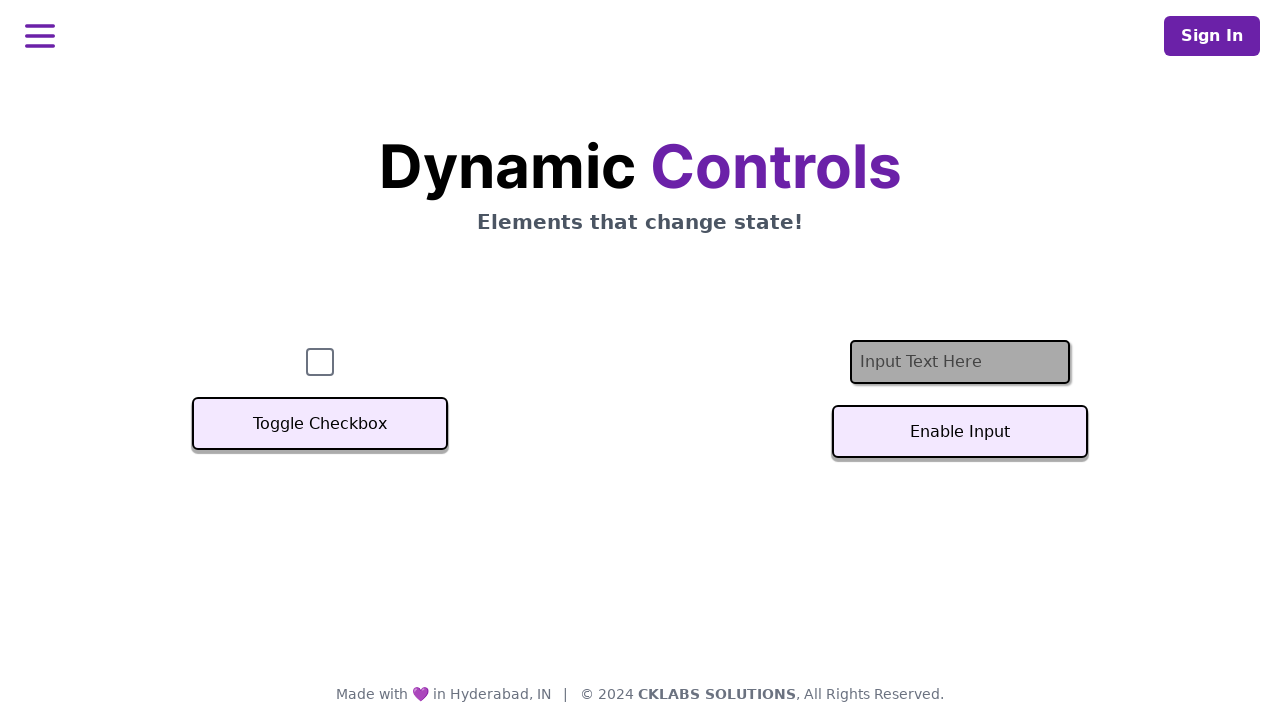

Textbox is disabled
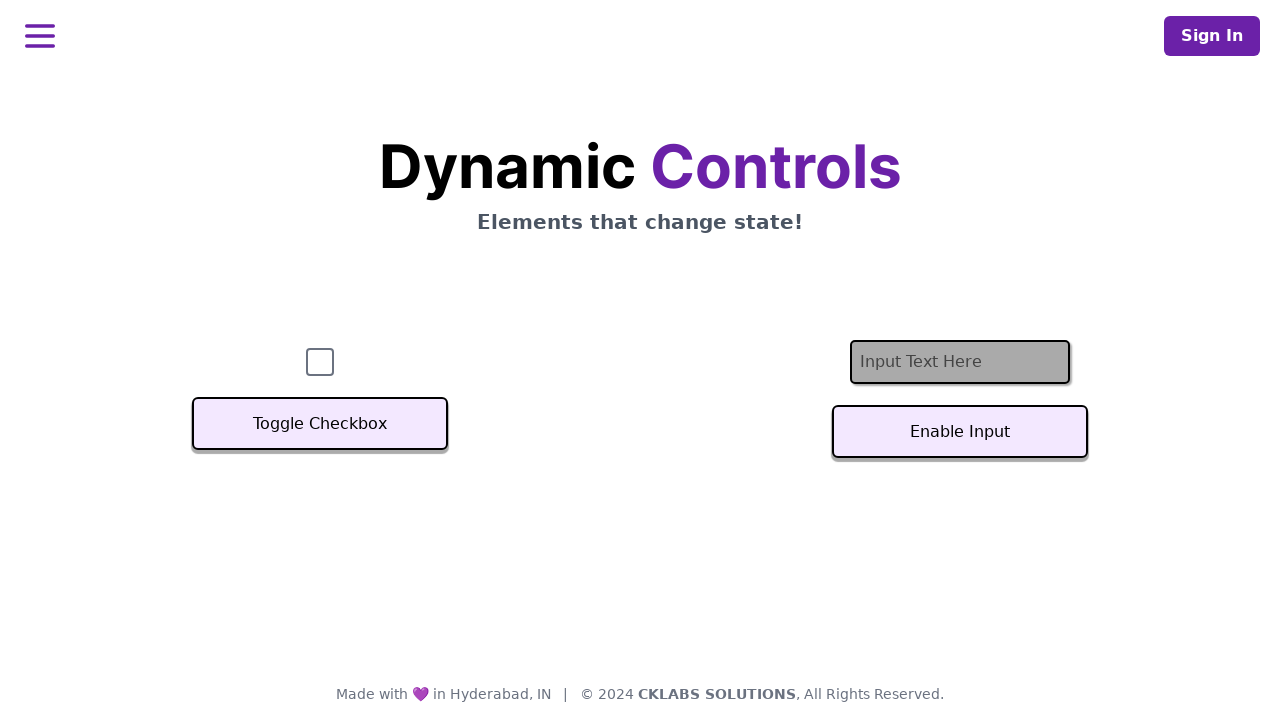

Clicked button to enable the textbox at (960, 432) on #textInputButton
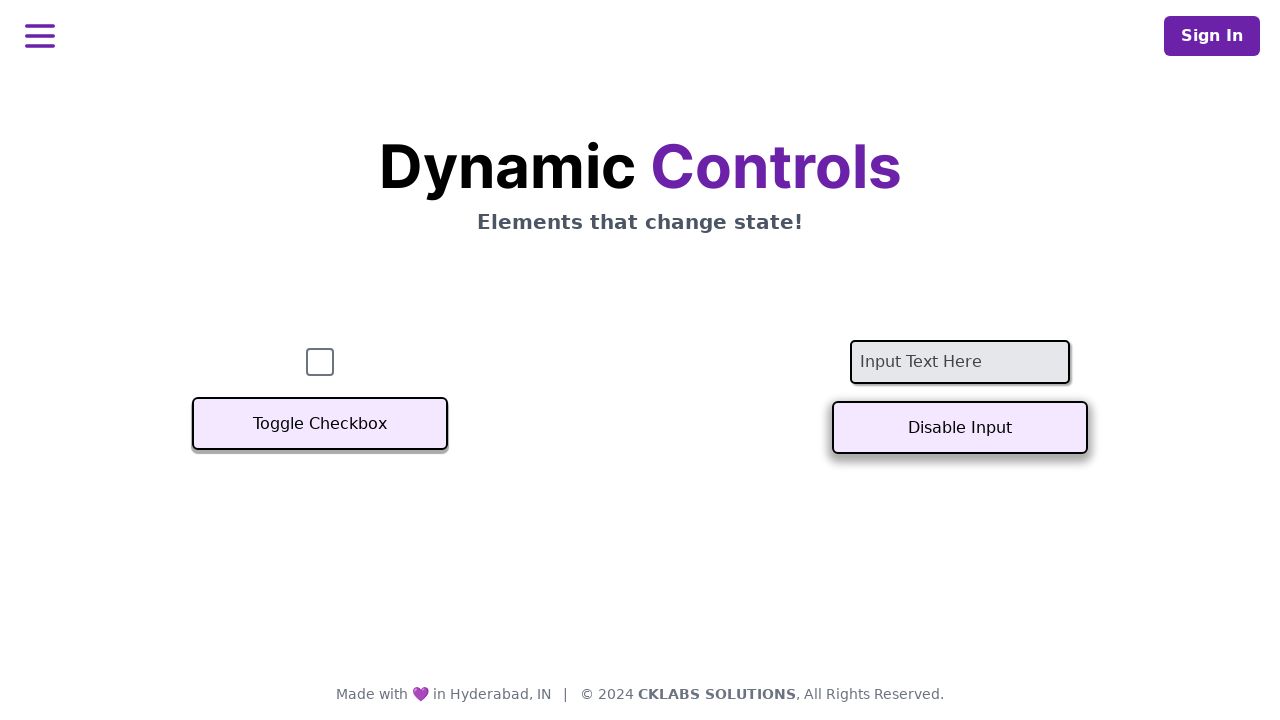

Textbox is now enabled and ready for input
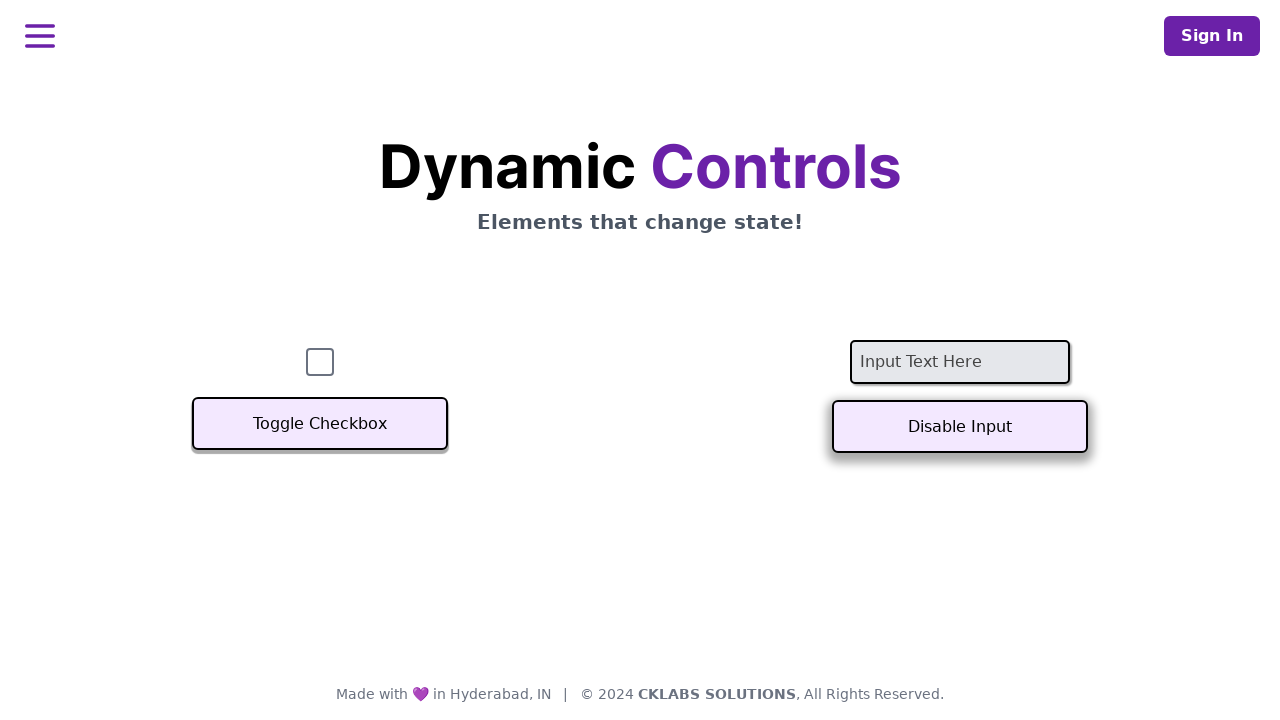

Filled textbox with 'sample text' on #textInput
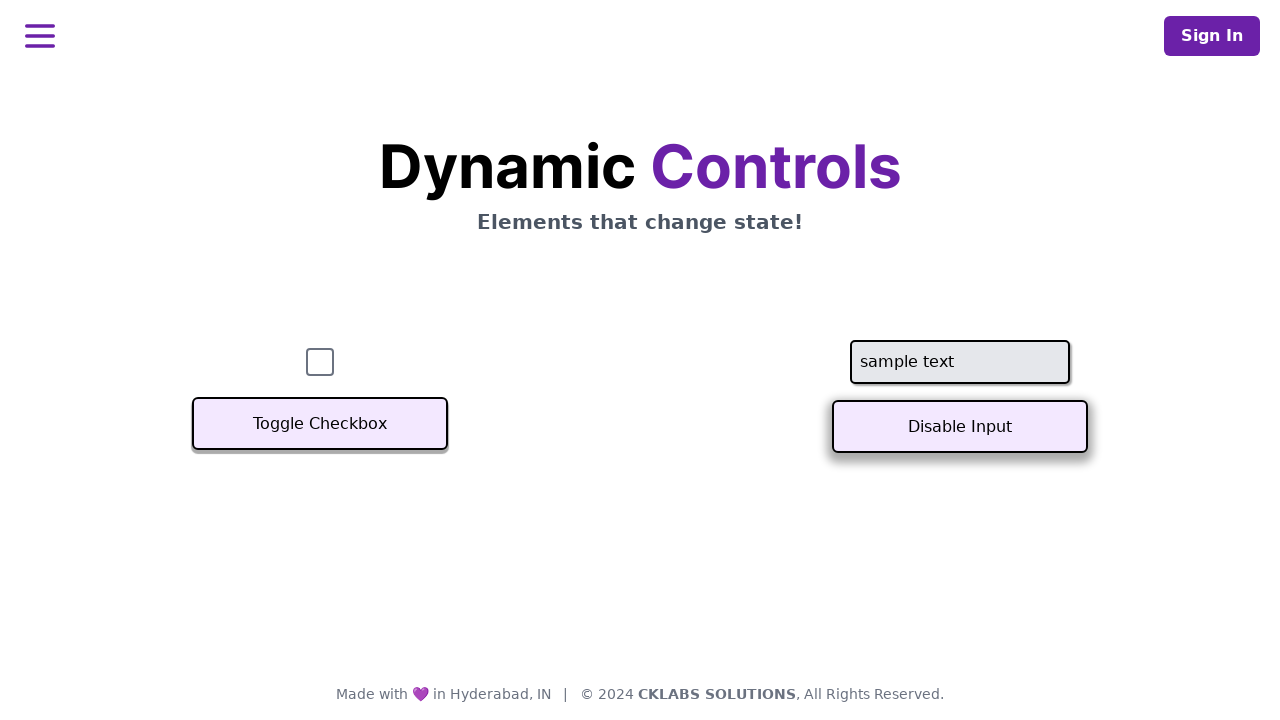

Retrieved textbox value: 'sample text'
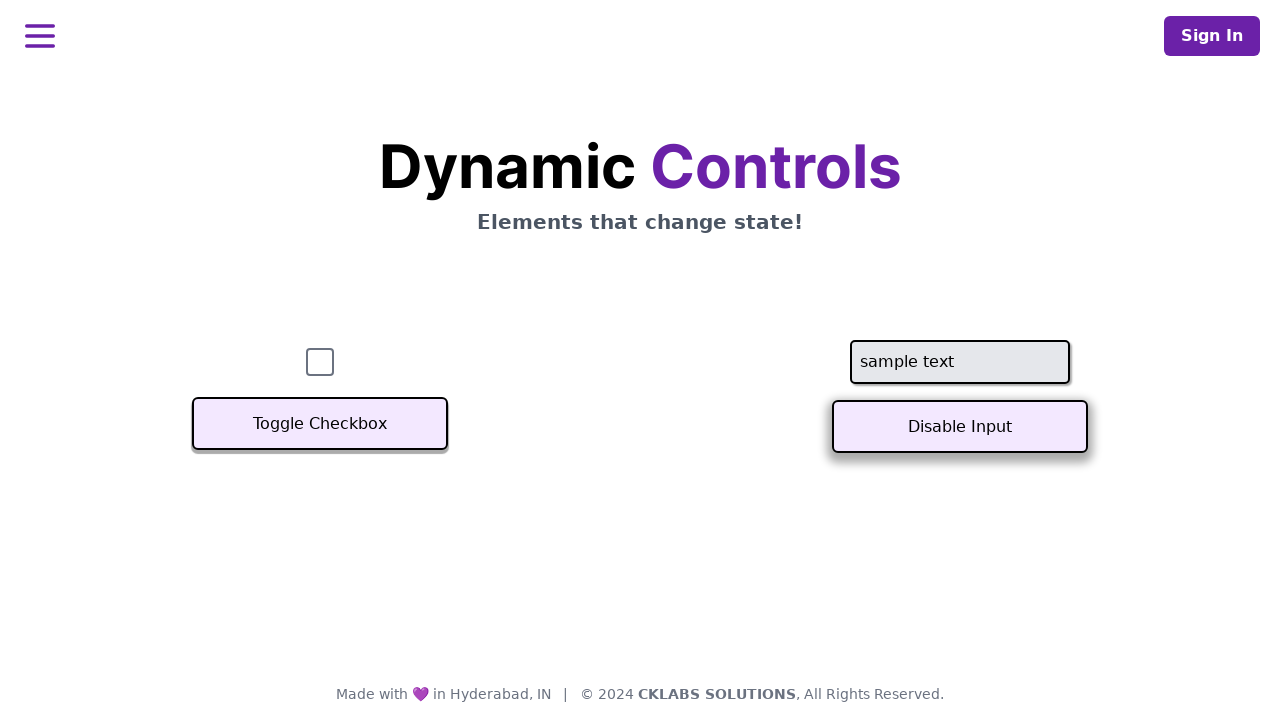

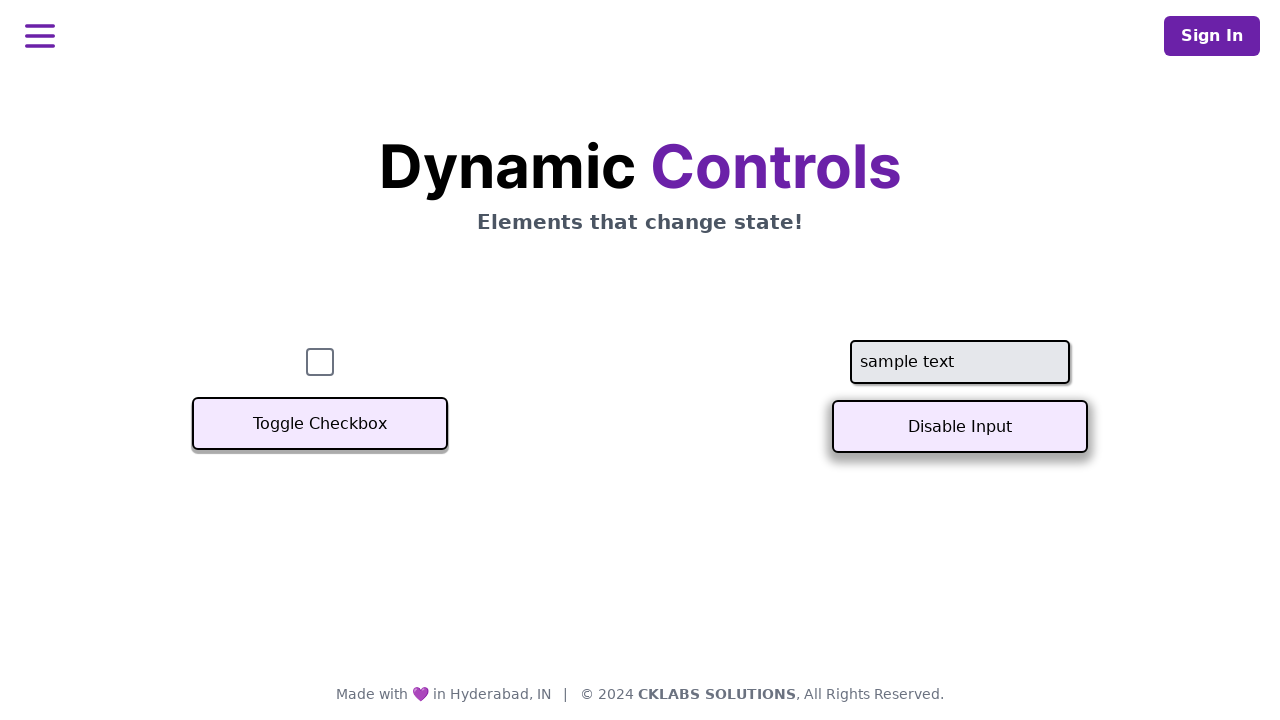